Tests autocomplete functionality using fluent wait approach by typing "Roma", waiting for the Romania suggestion with polling, clicking it, and verifying the selection.

Starting URL: https://rahulshettyacademy.com/AutomationPractice/

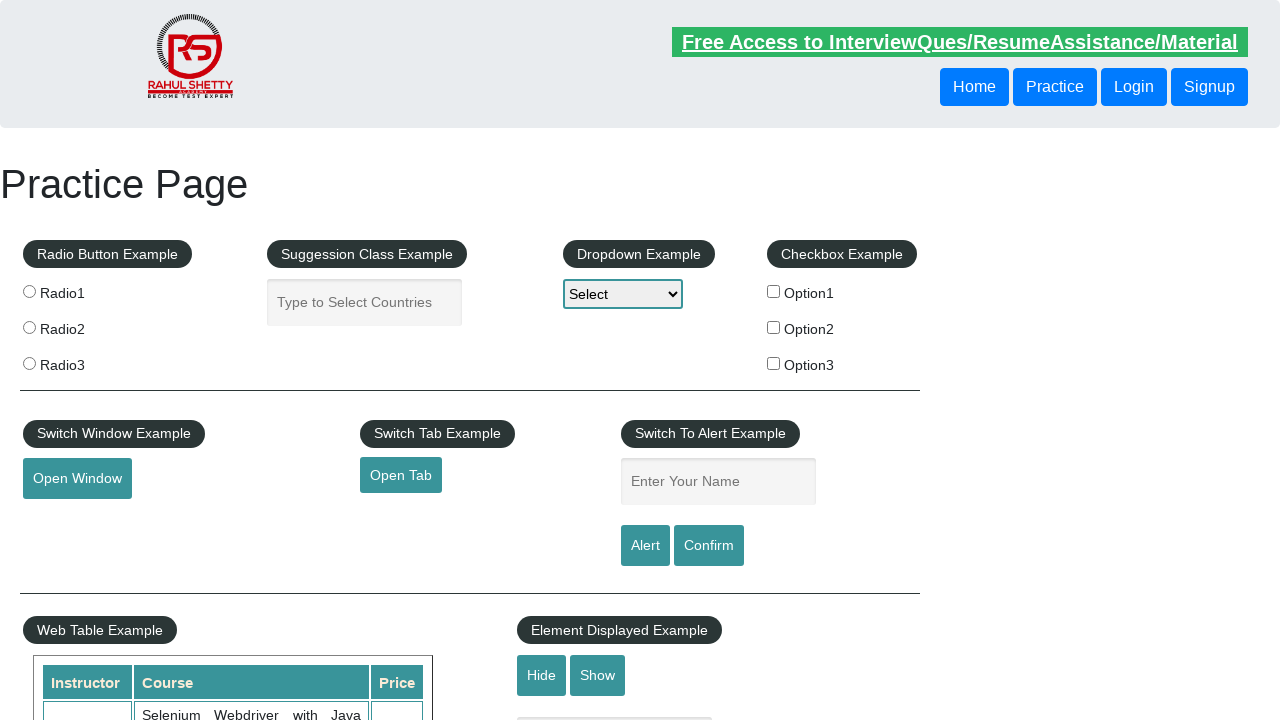

Filled autocomplete field with 'Roma' on #autocomplete
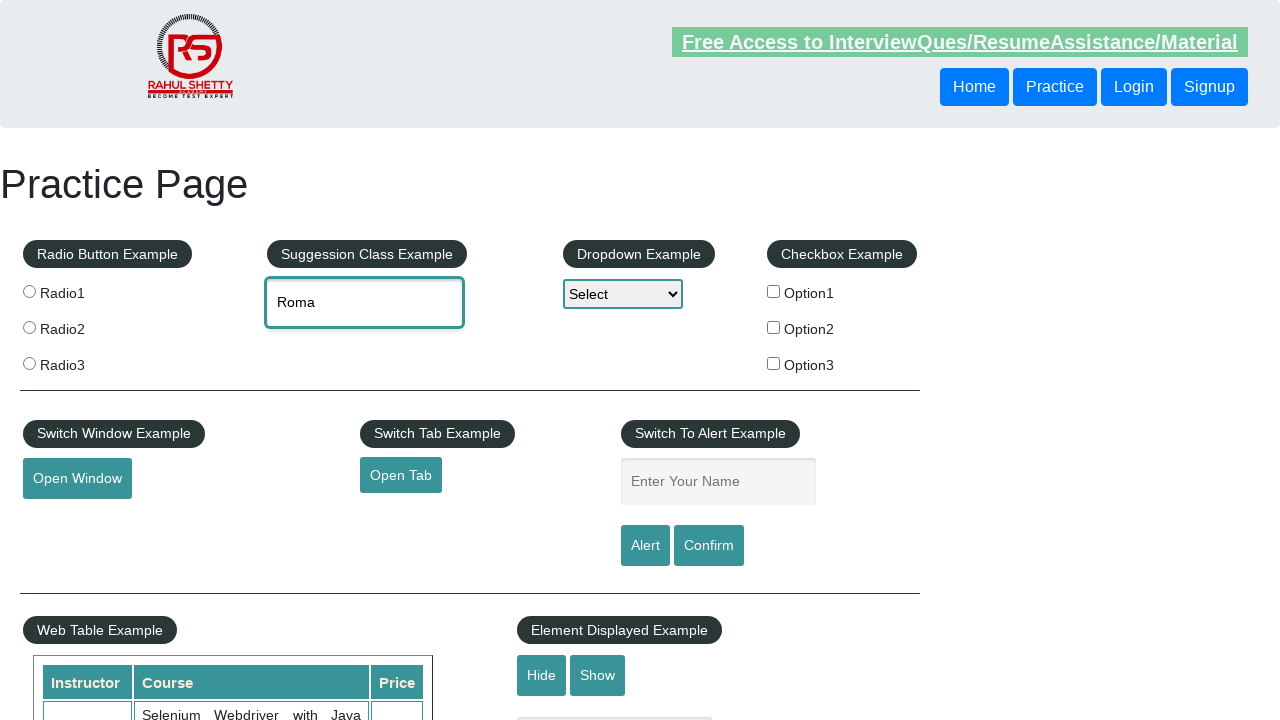

Romania suggestion appeared in autocomplete dropdown
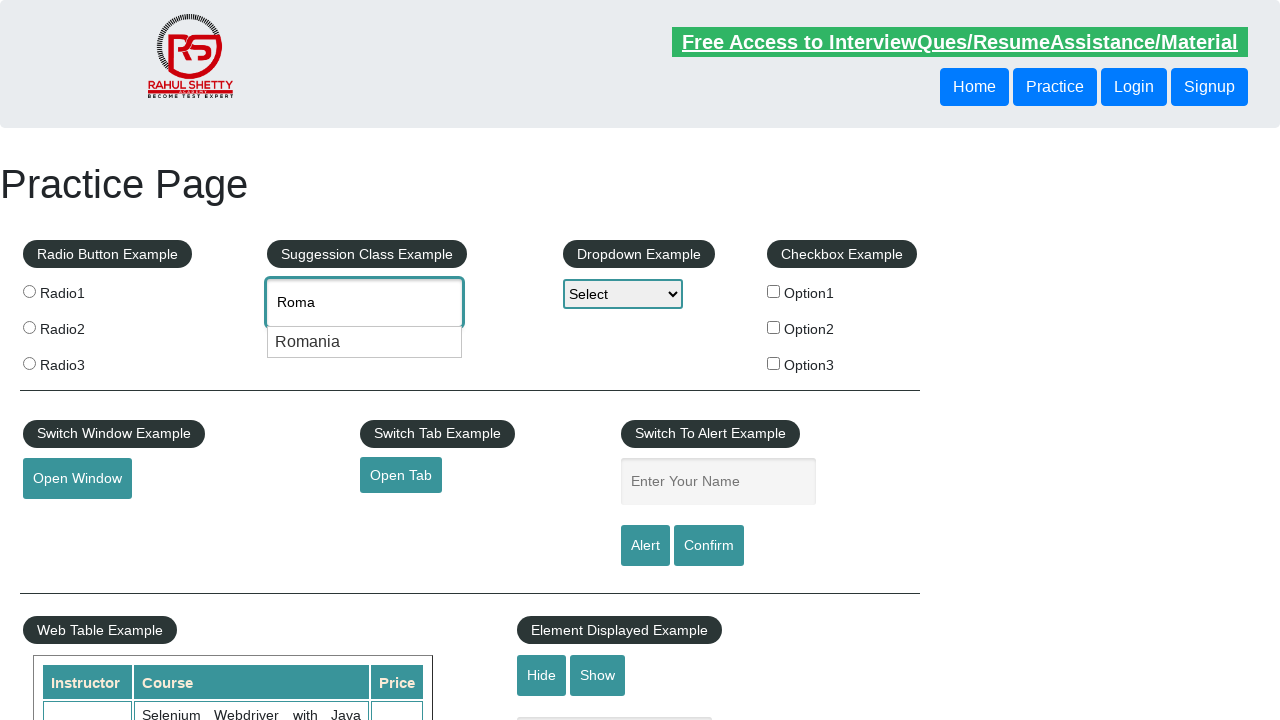

Clicked Romania suggestion to select it at (365, 342) on xpath=//li/div[text()='Romania']
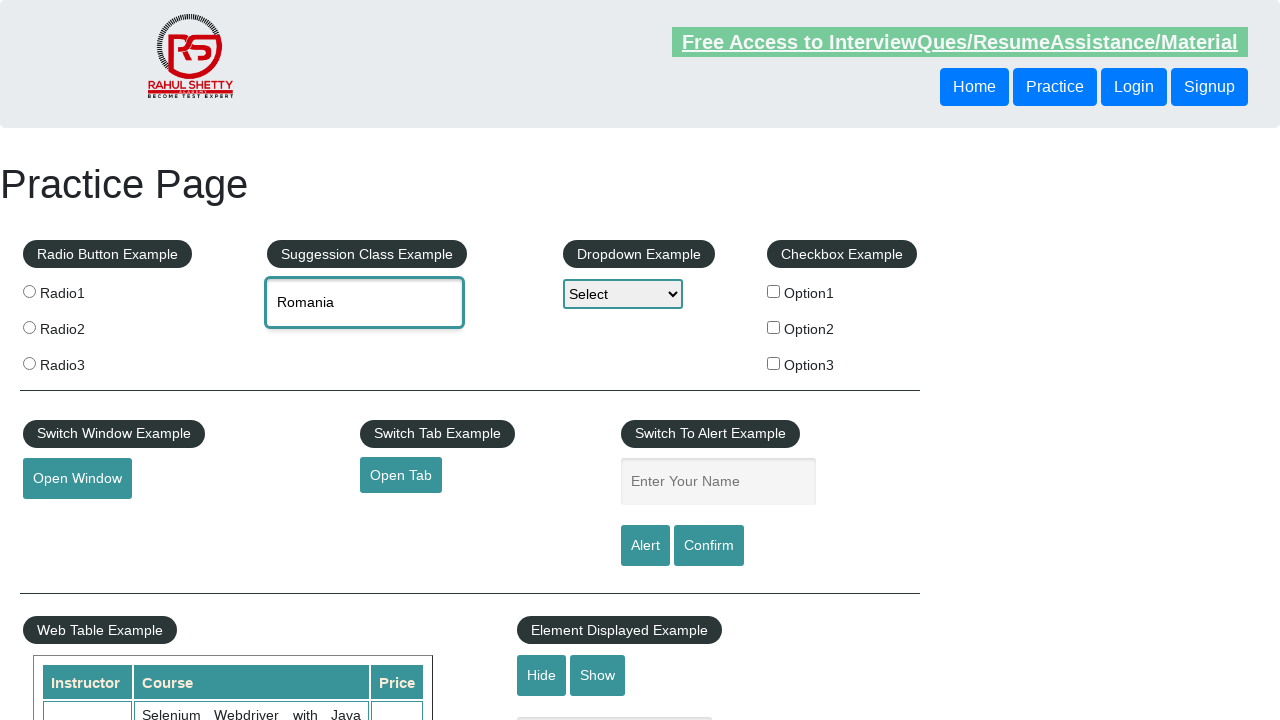

Verified autocomplete field contains 'Romania'
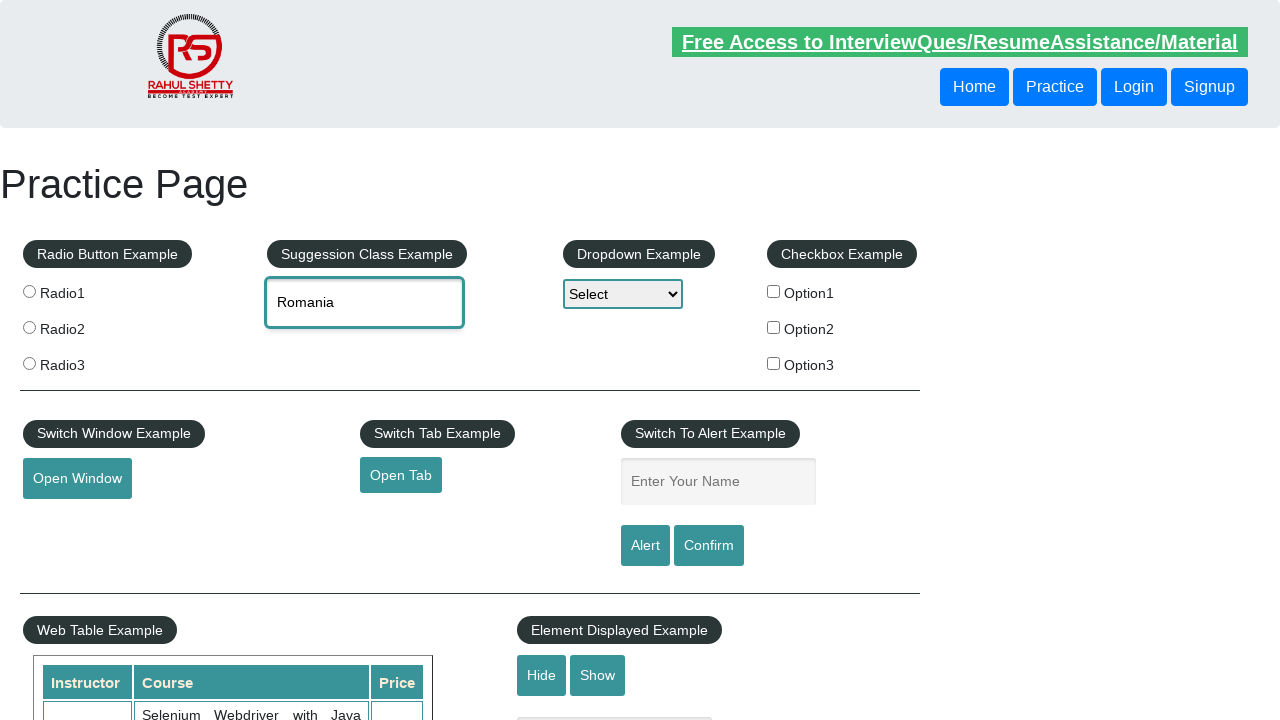

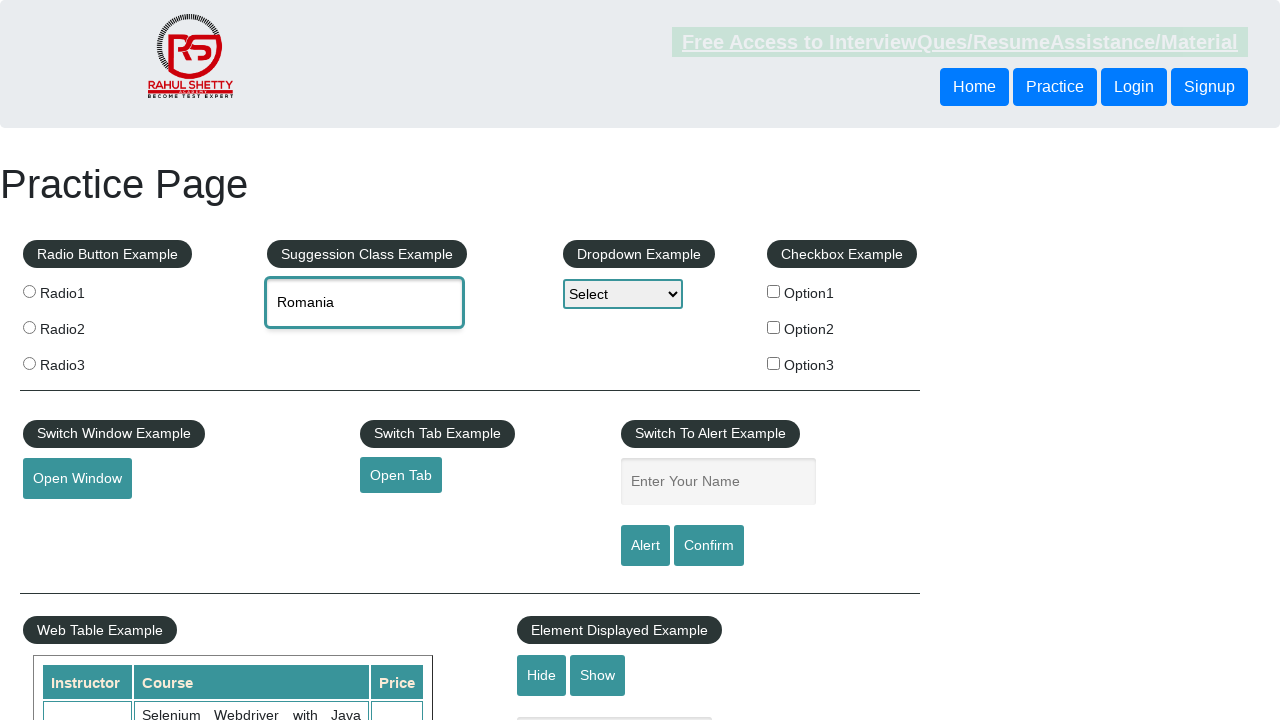